Tests JavaScript confirm dialog by clicking the second alert button, dismissing the dialog, and verifying the cancel message

Starting URL: https://testcenter.techproeducation.com/index.php?page=javascript-alerts

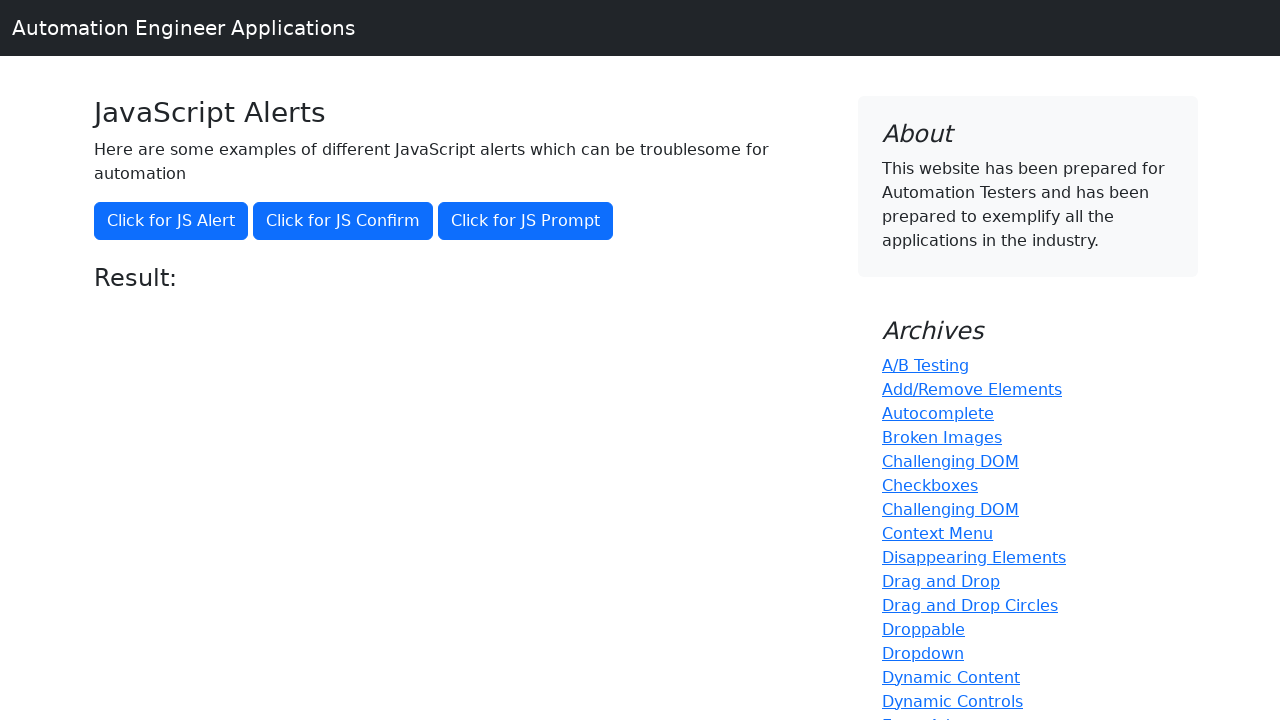

Set up dialog handler to dismiss confirm dialog
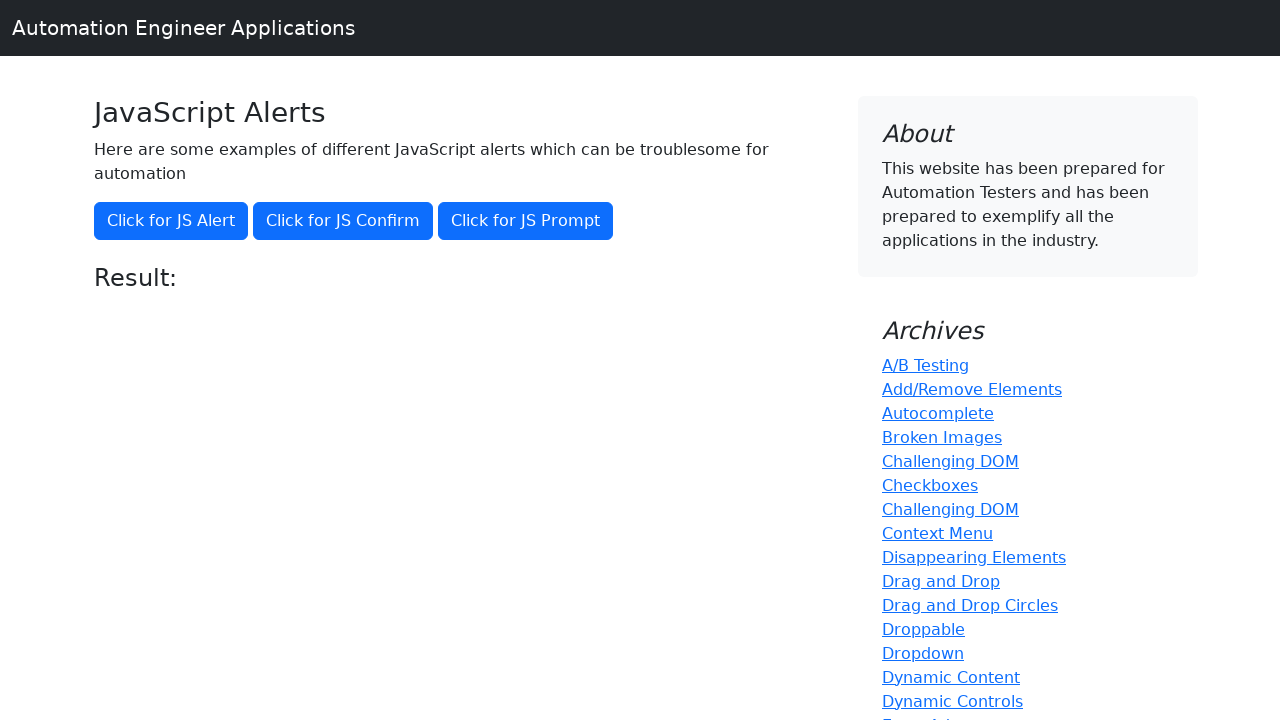

Clicked the confirm button to trigger JavaScript confirm dialog at (343, 221) on xpath=//button[@onclick='jsConfirm()']
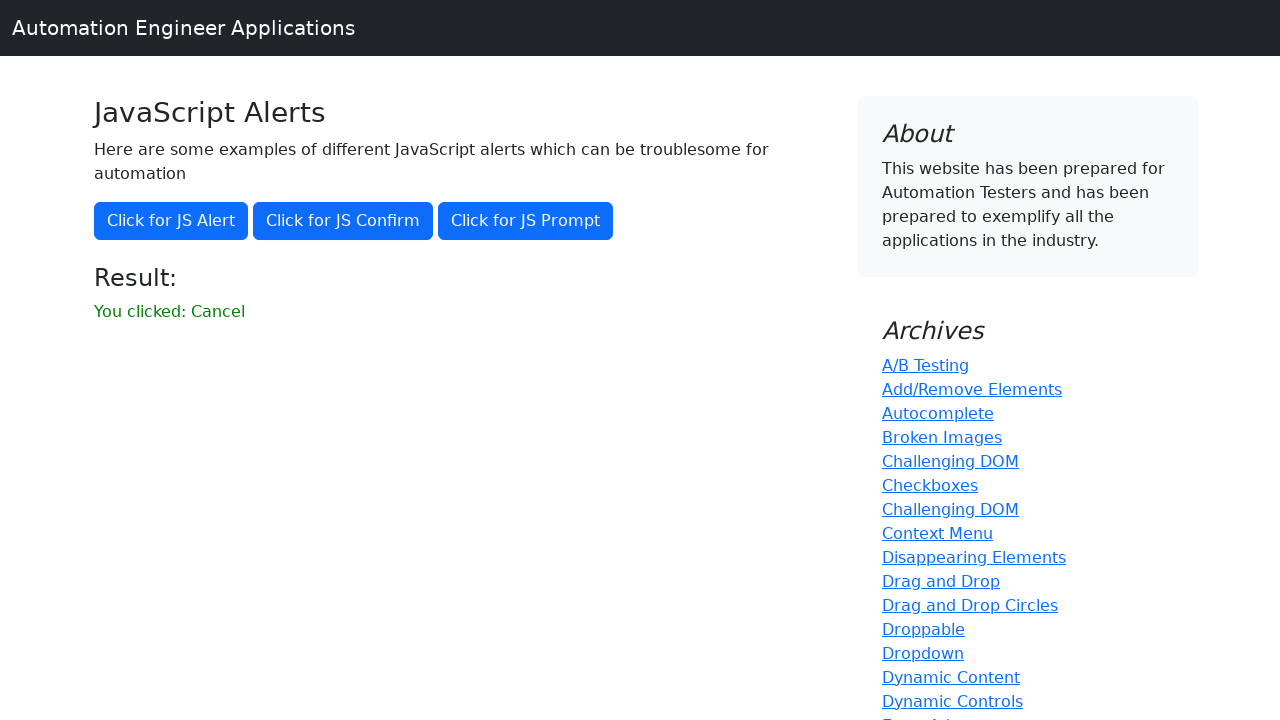

Result message element loaded after dismissing confirm dialog
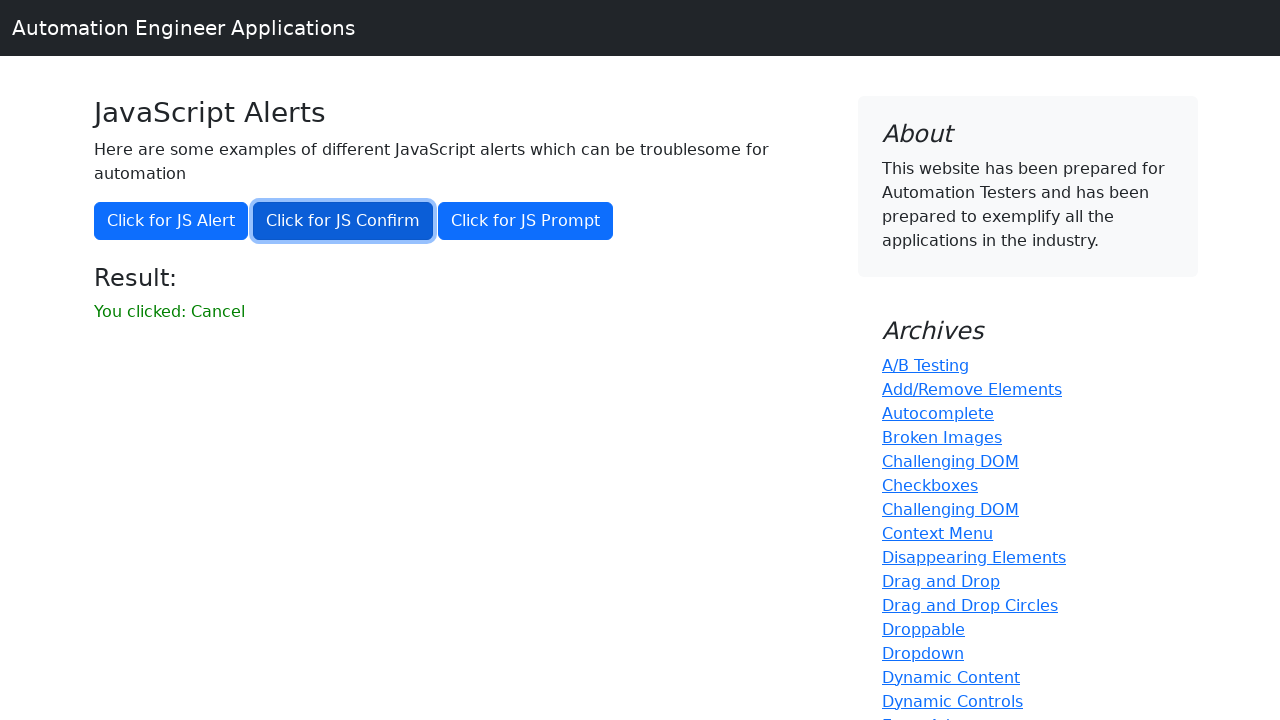

Retrieved result text: 'You clicked: Cancel'
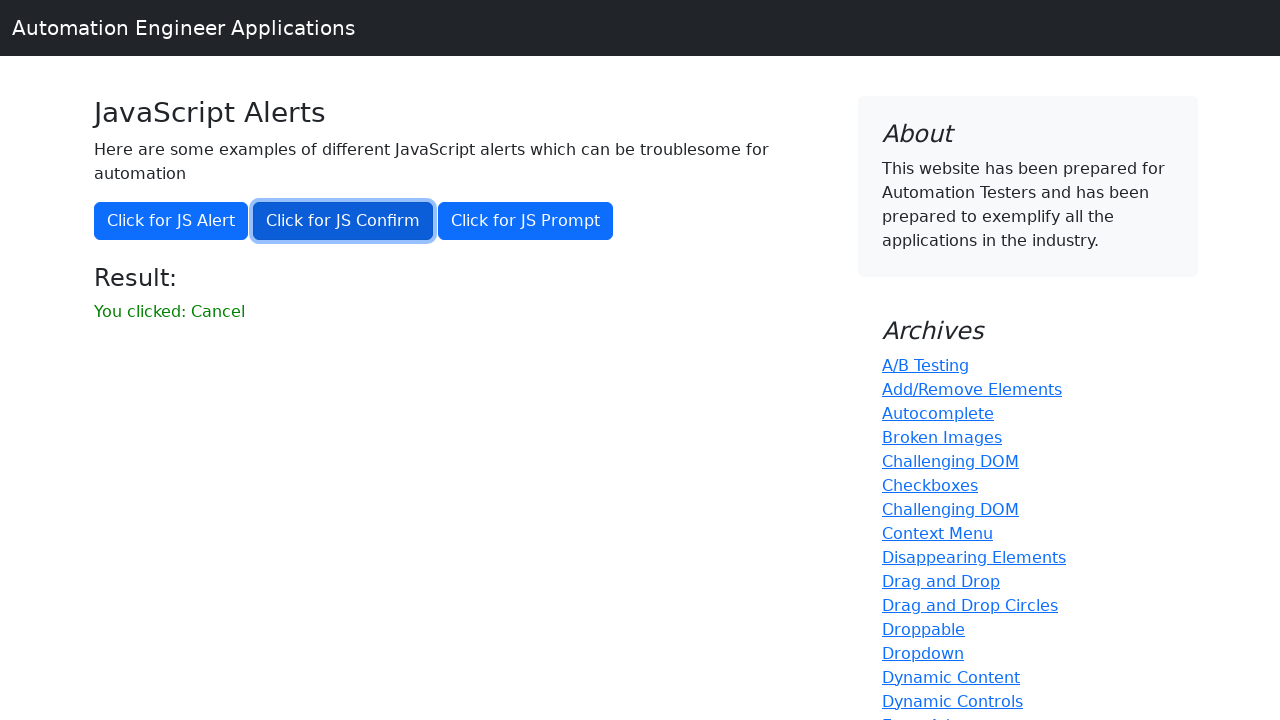

Verified that result text matches expected cancel message
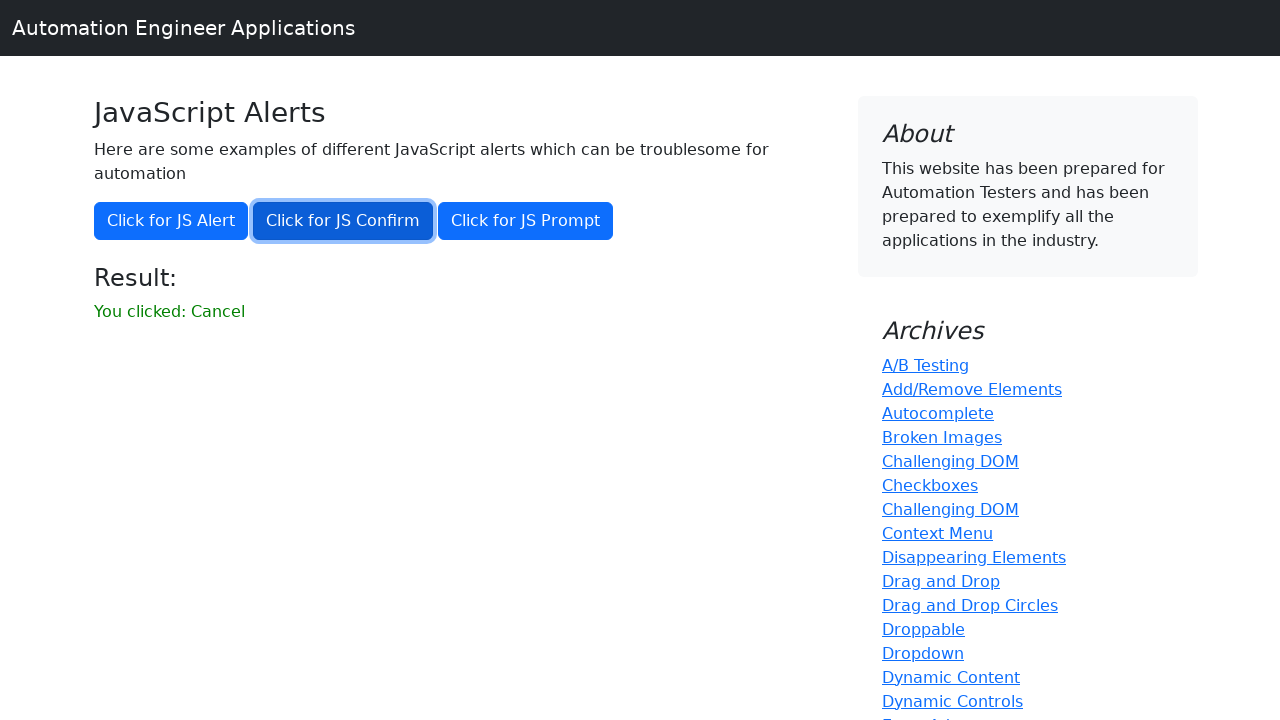

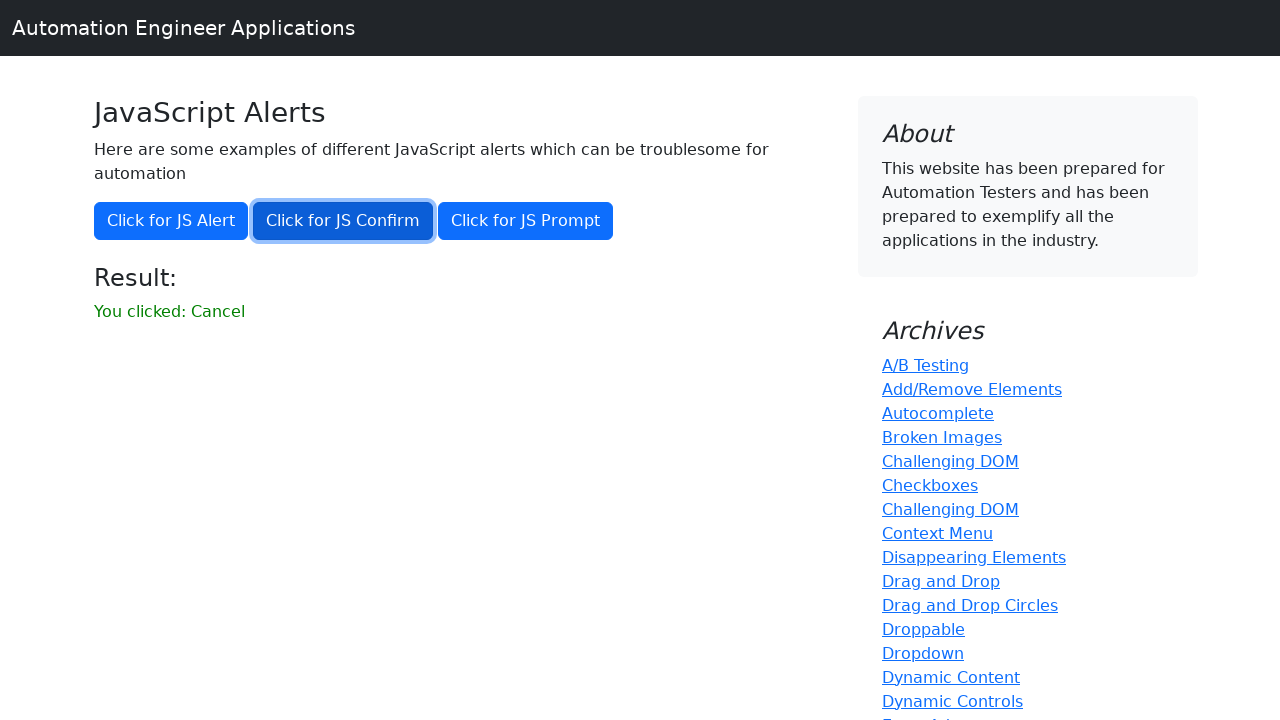